Navigates to CoinMarketCap homepage and verifies that cryptocurrency currency links are displayed on the page.

Starting URL: https://coinmarketcap.com/

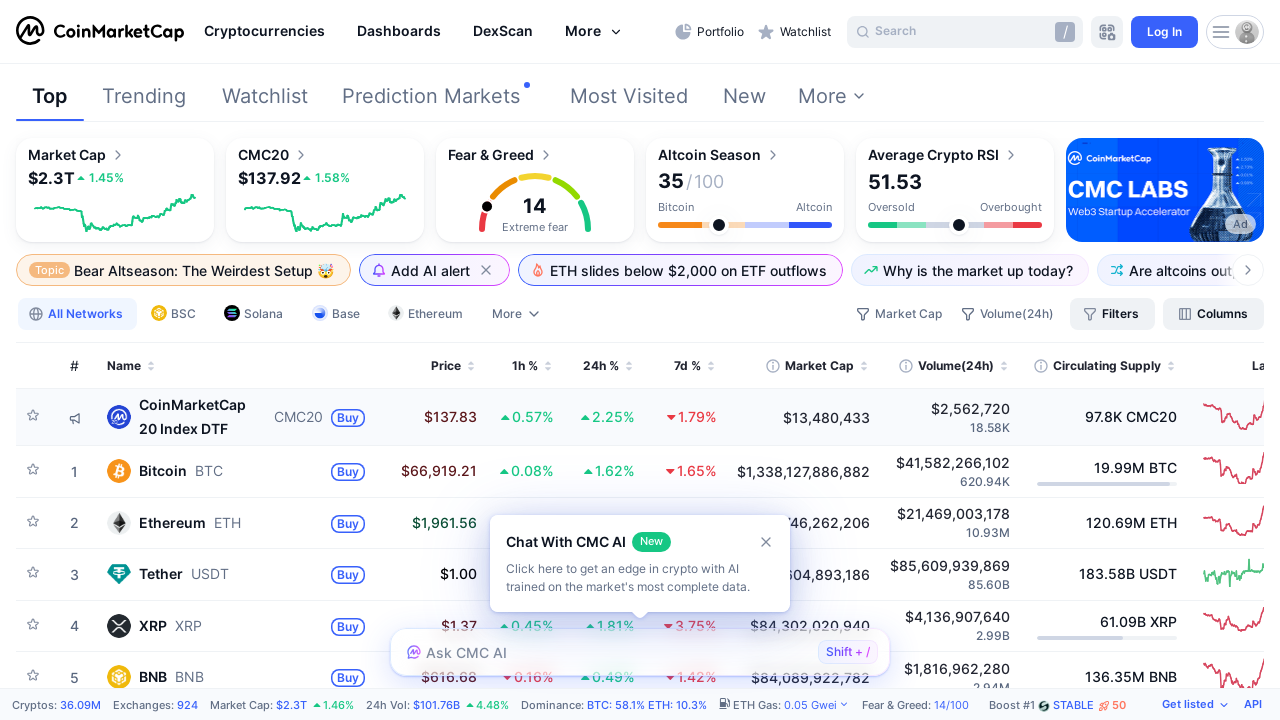

Waited for cryptocurrency currency links to load on CoinMarketCap homepage
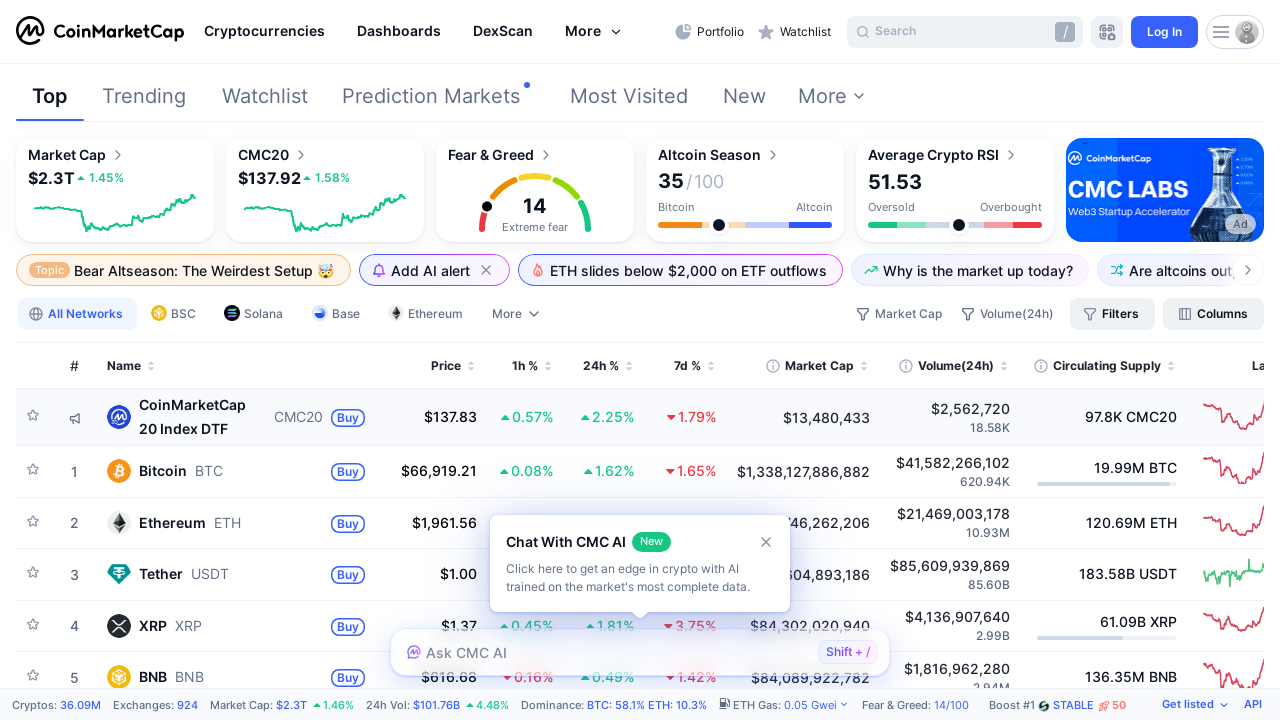

Located all cryptocurrency currency links on the page
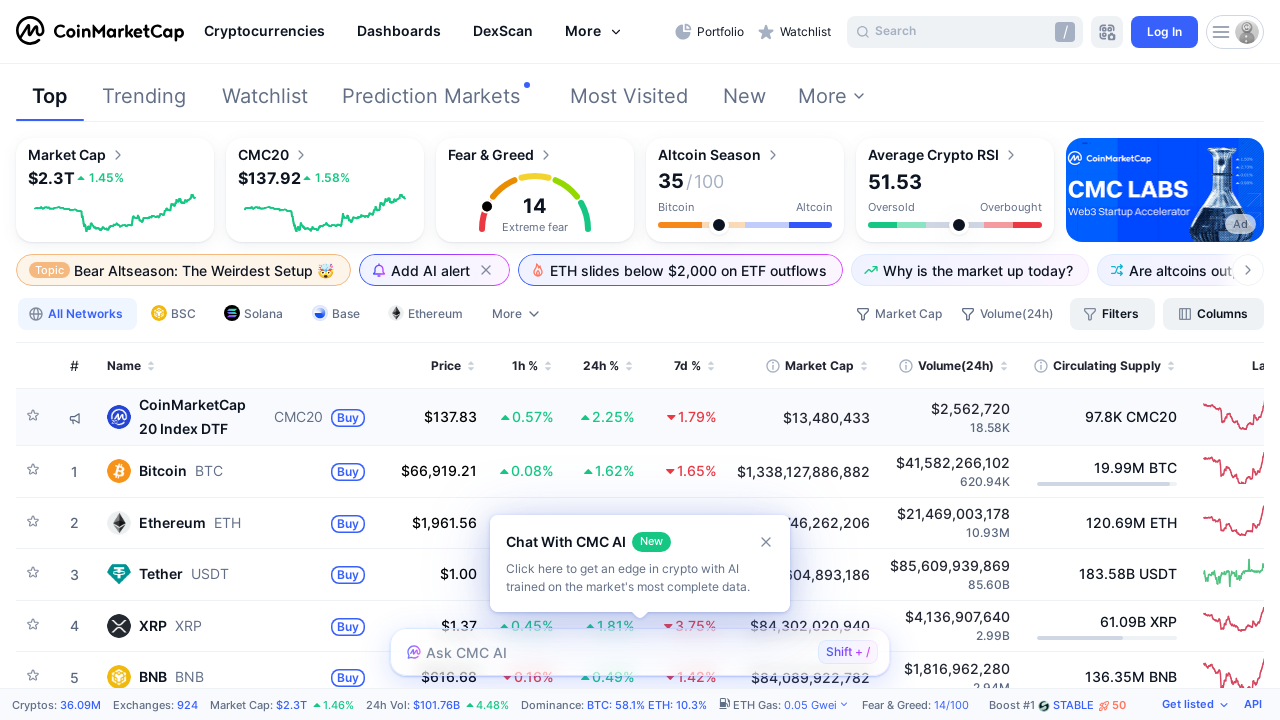

Verified that the first cryptocurrency currency link is visible
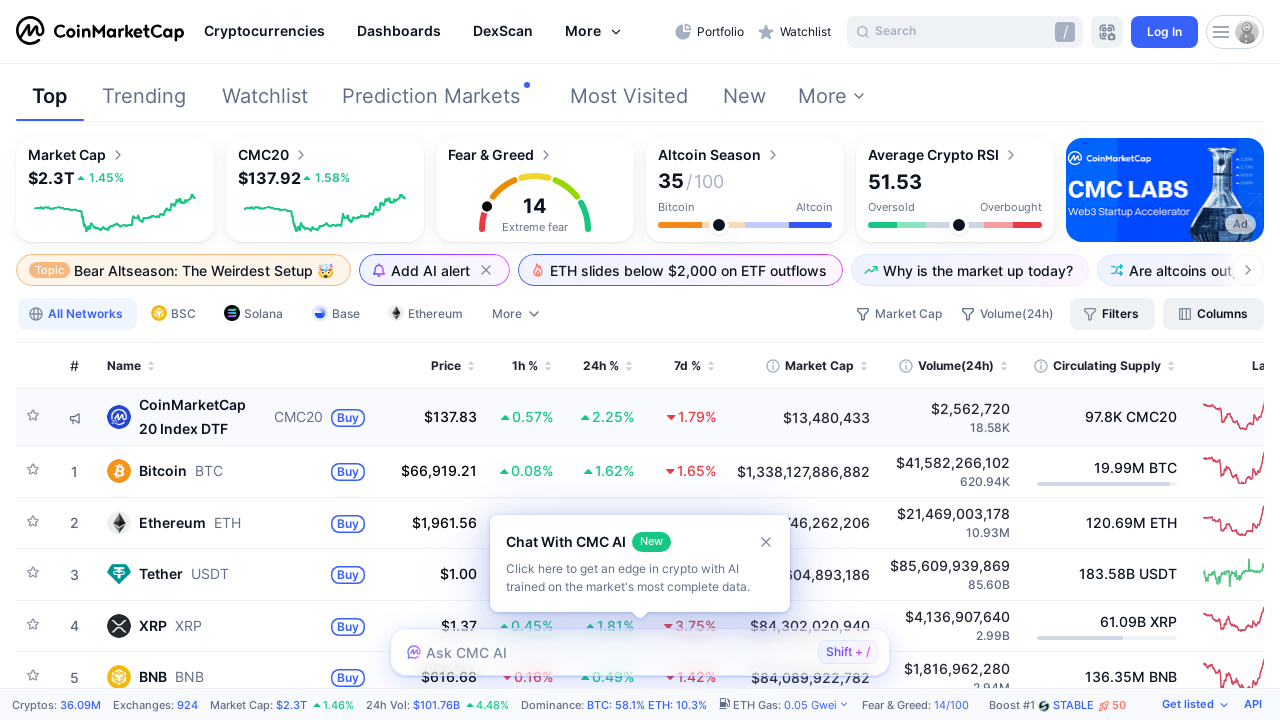

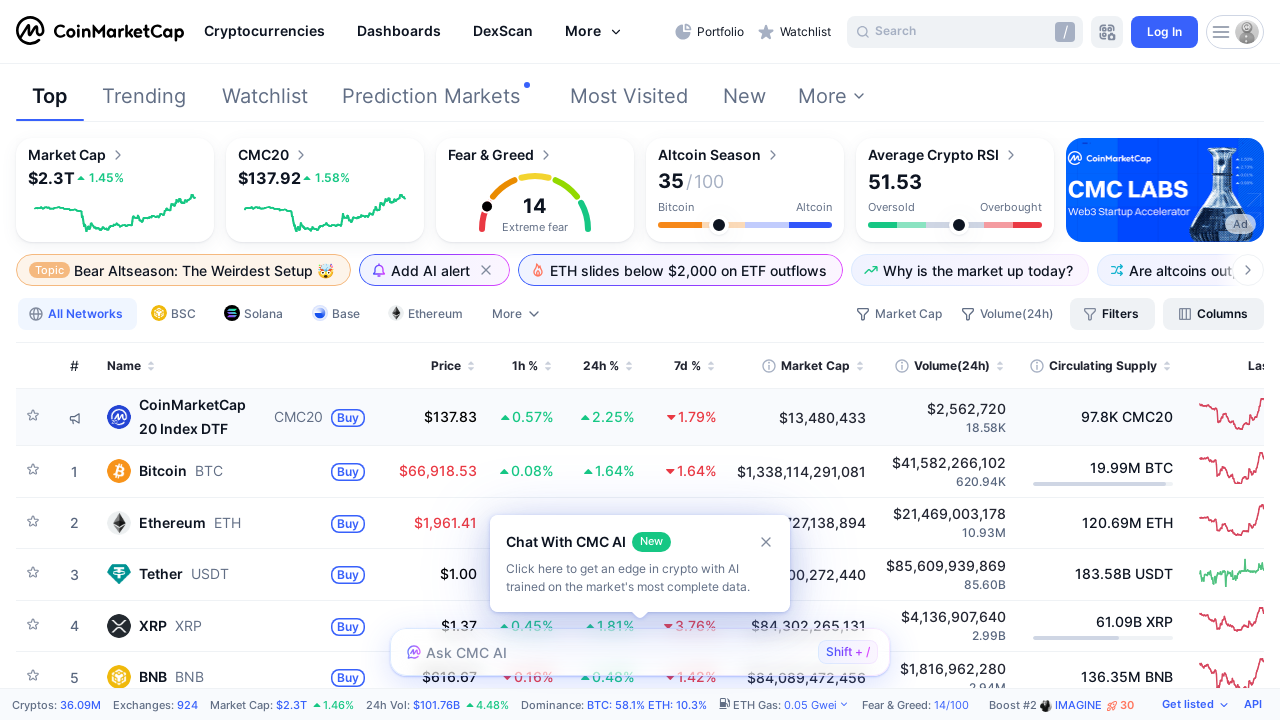